Tests alert handling functionality by clicking a button that triggers an alert dialog and then accepting it

Starting URL: https://testautomationpractice.blogspot.com/

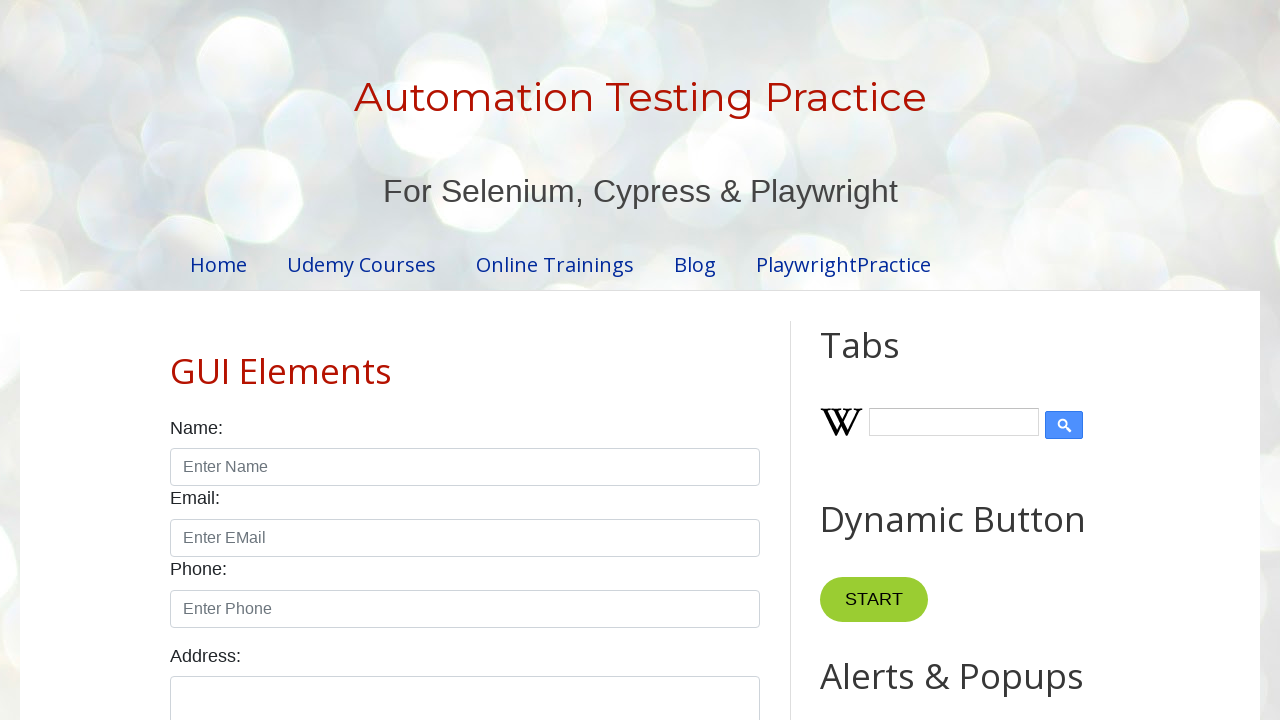

Set up dialog handler to accept alerts
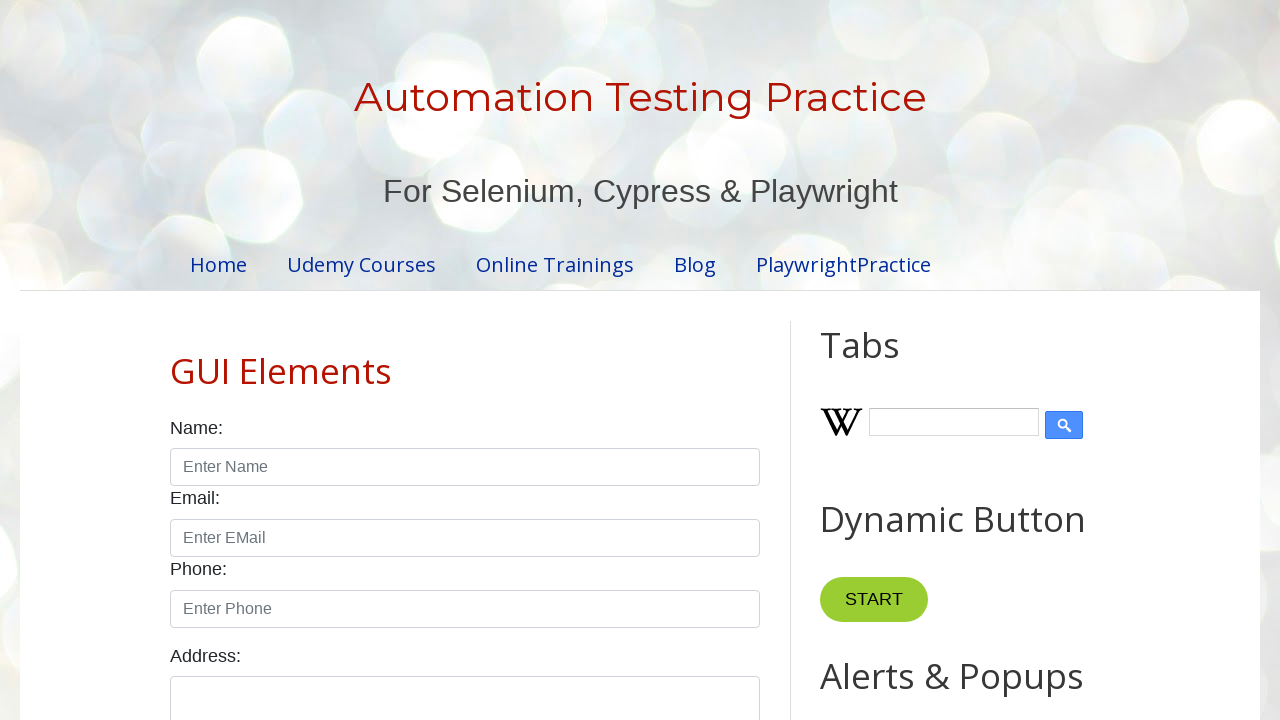

Clicked button to trigger alert dialog at (888, 361) on xpath=//*[@id='HTML9']/div[1]/button
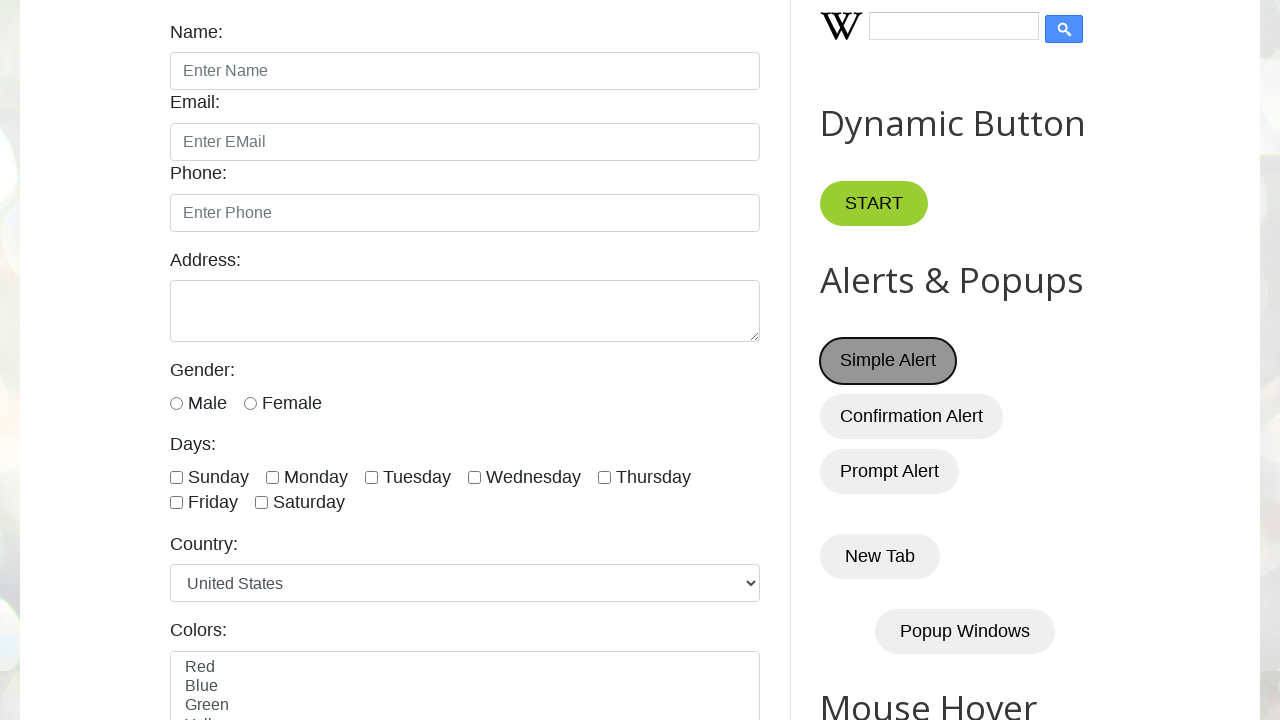

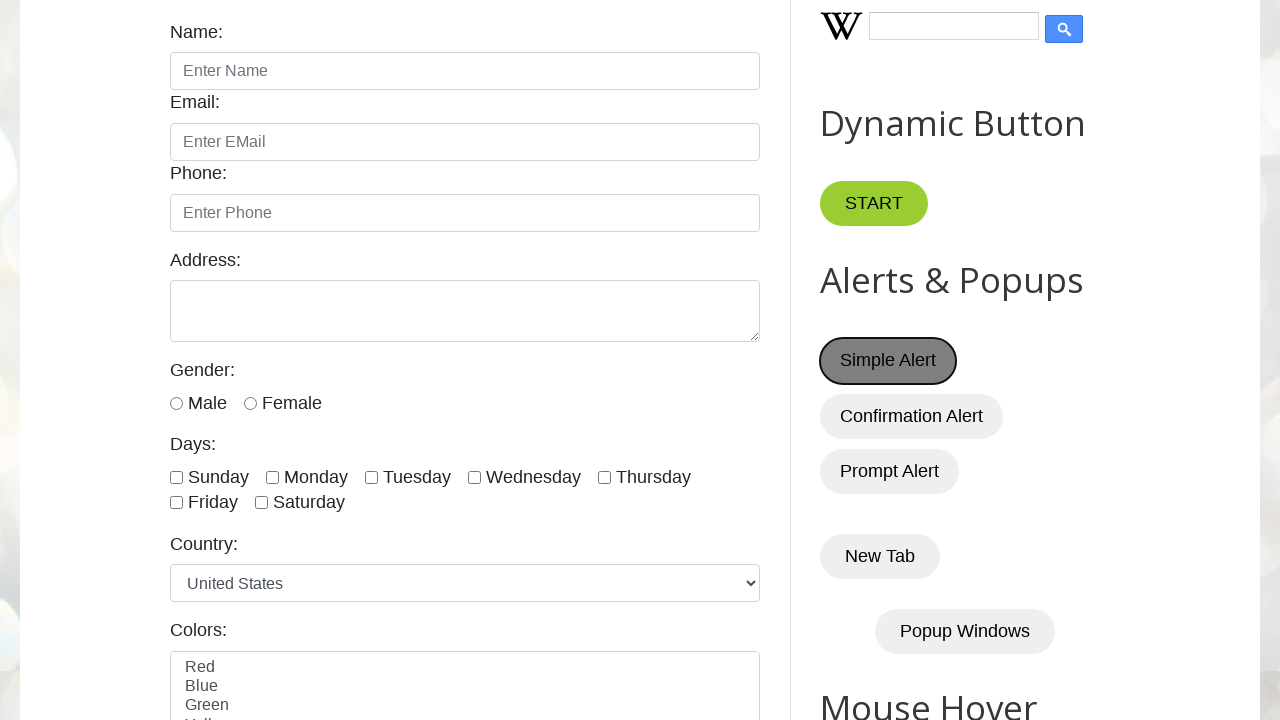